Tests window switching functionality by opening a new tab, switching to it, closing it, and returning to the original window

Starting URL: https://formy-project.herokuapp.com/switch-window

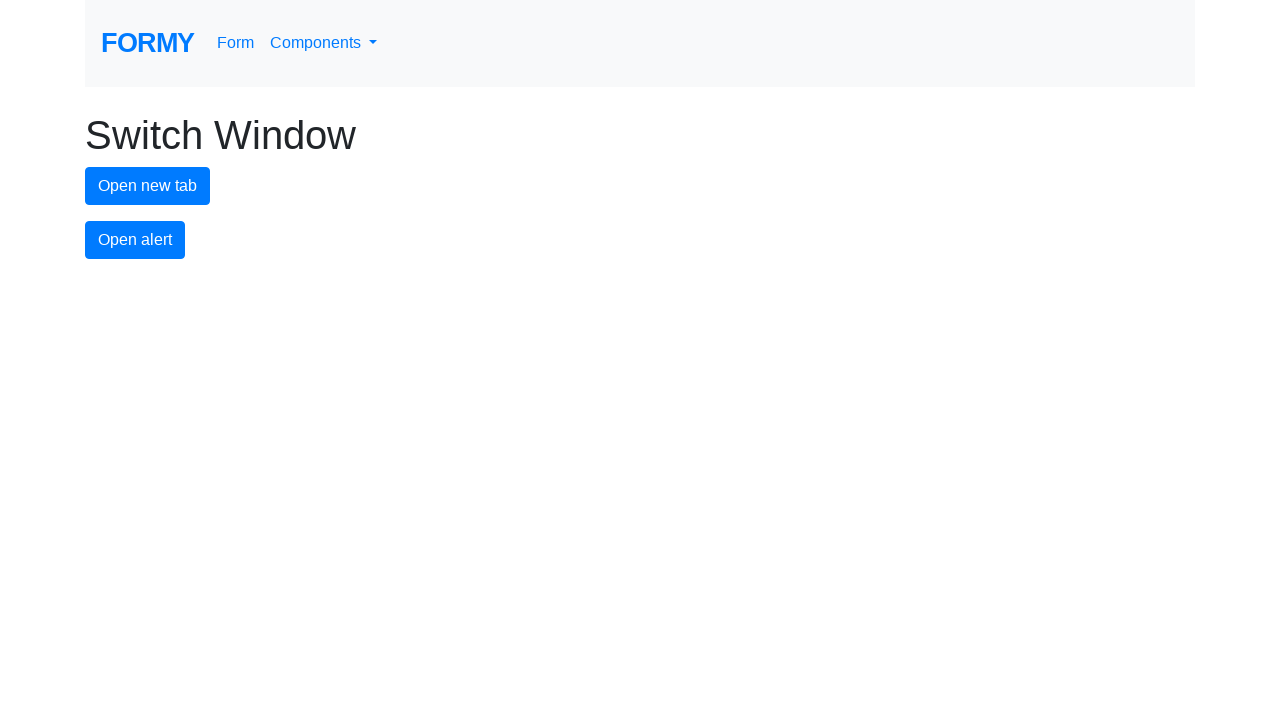

Clicked button to open new tab at (148, 186) on #new-tab-button
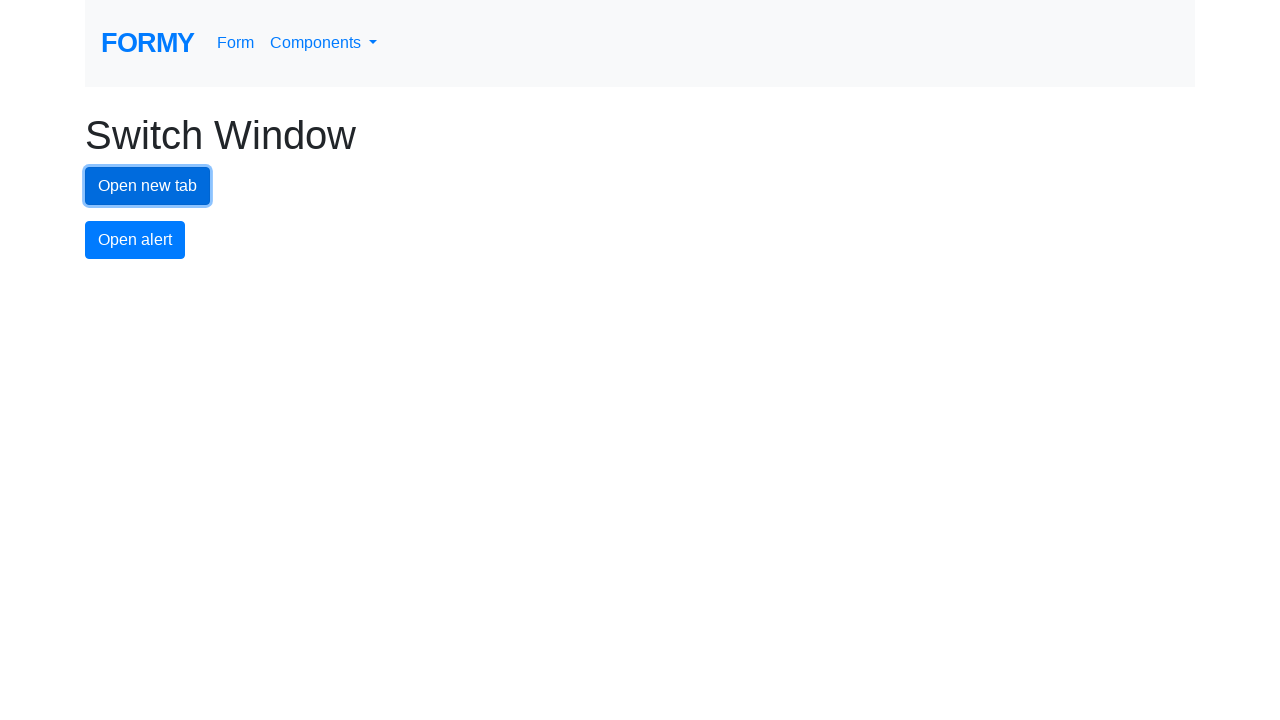

Stored reference to original page
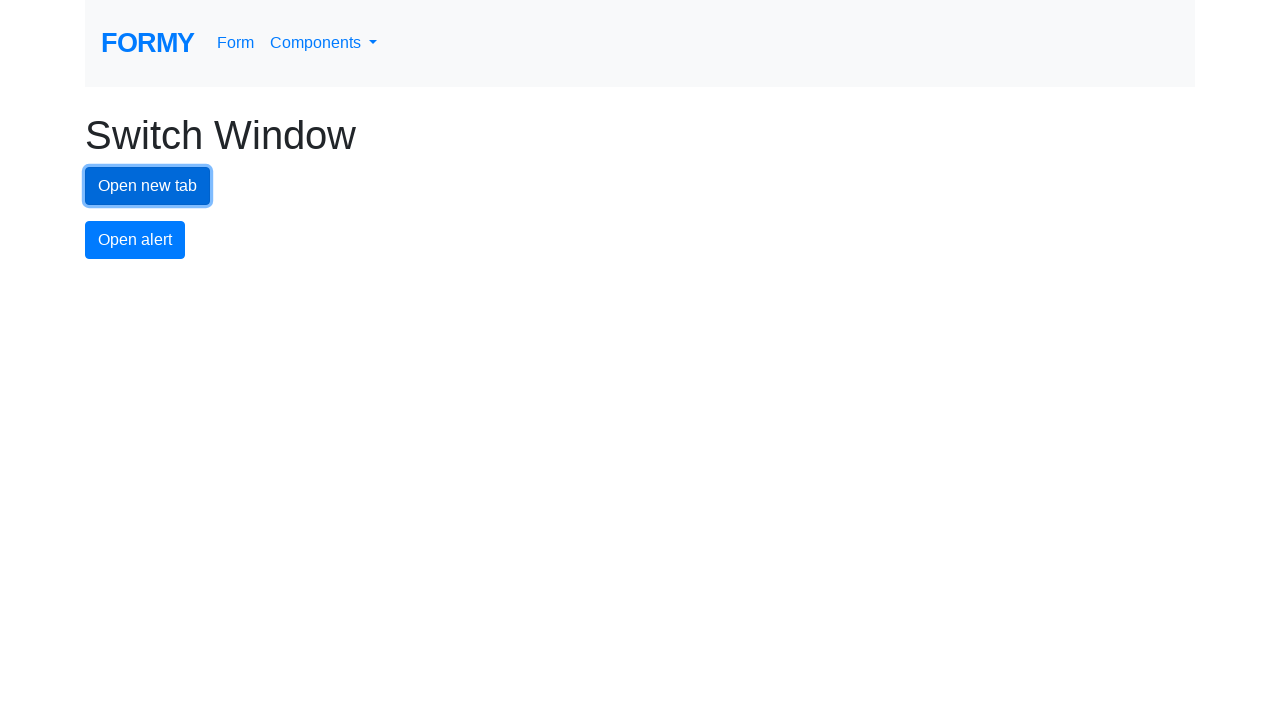

Got context reference
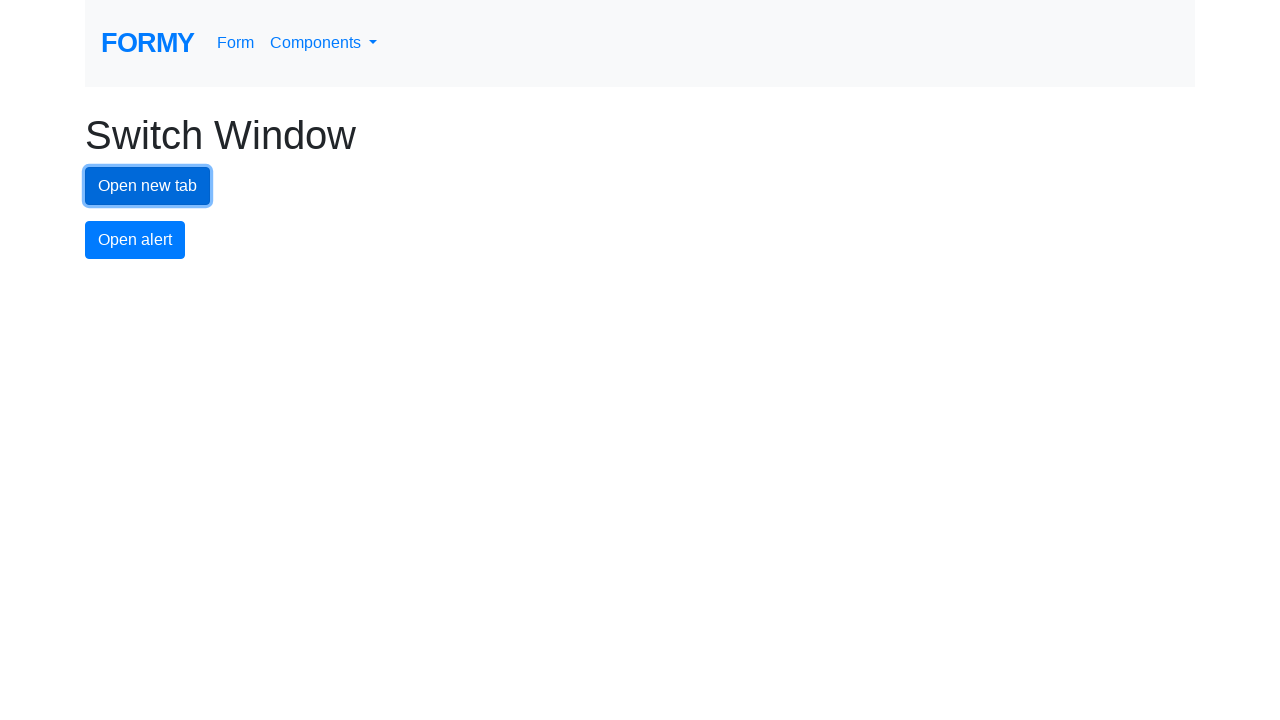

Waited for new tab to open
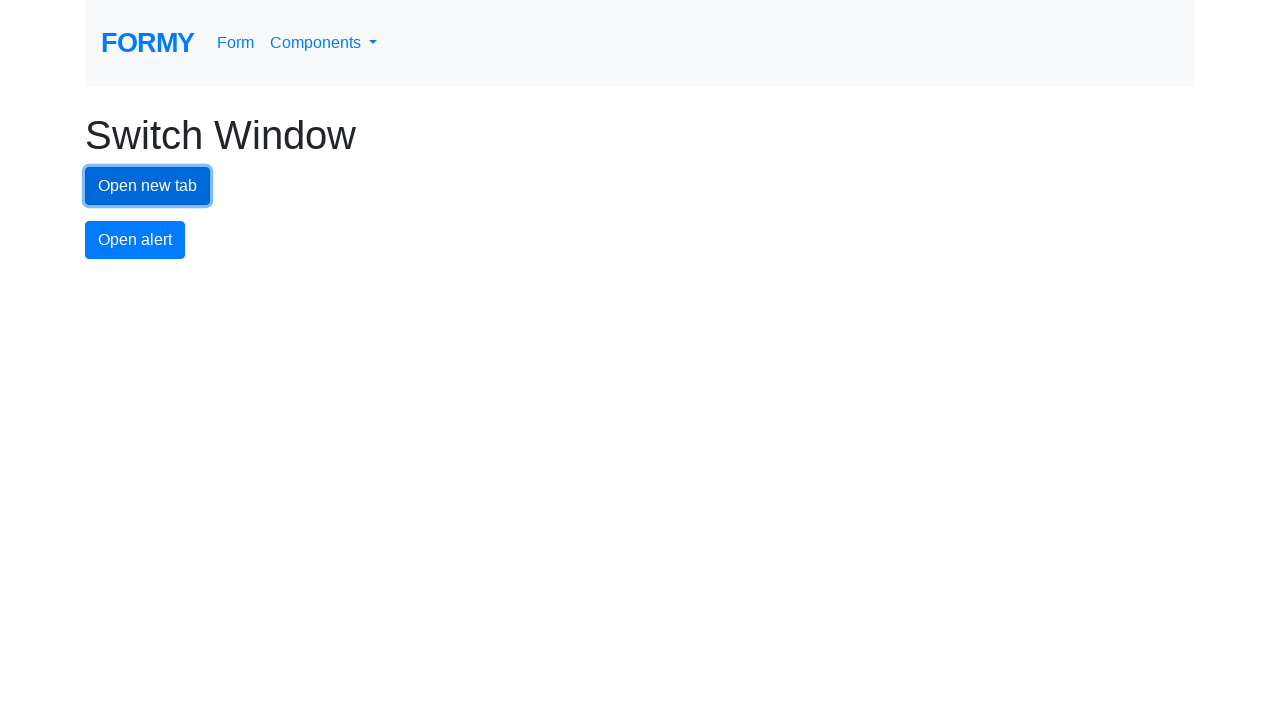

Retrieved all pages from context
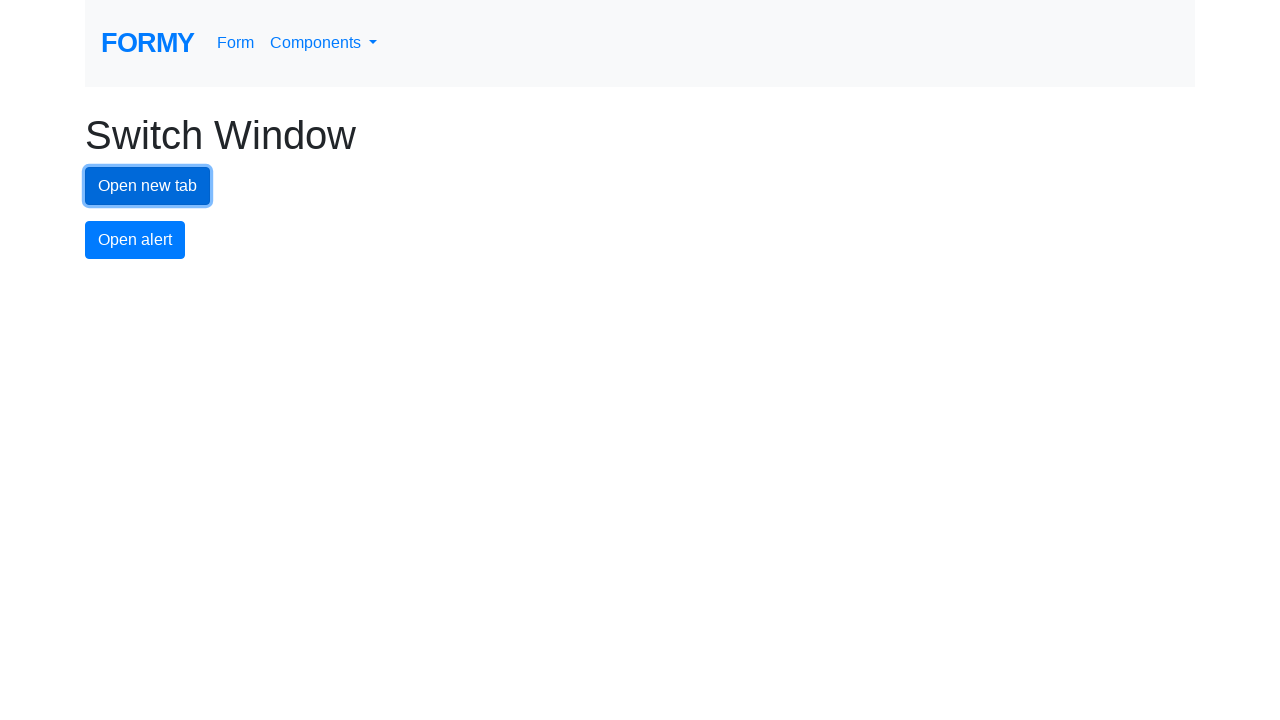

Identified new tab from list of pages
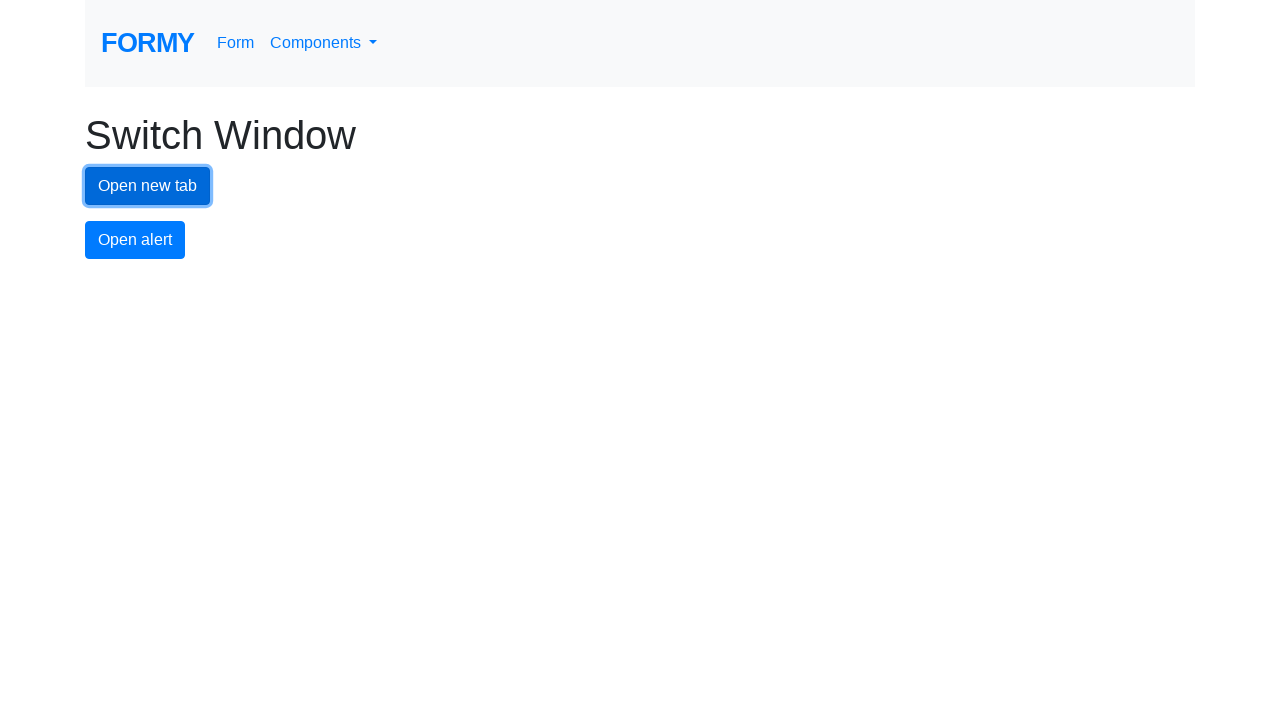

Switched focus to new tab
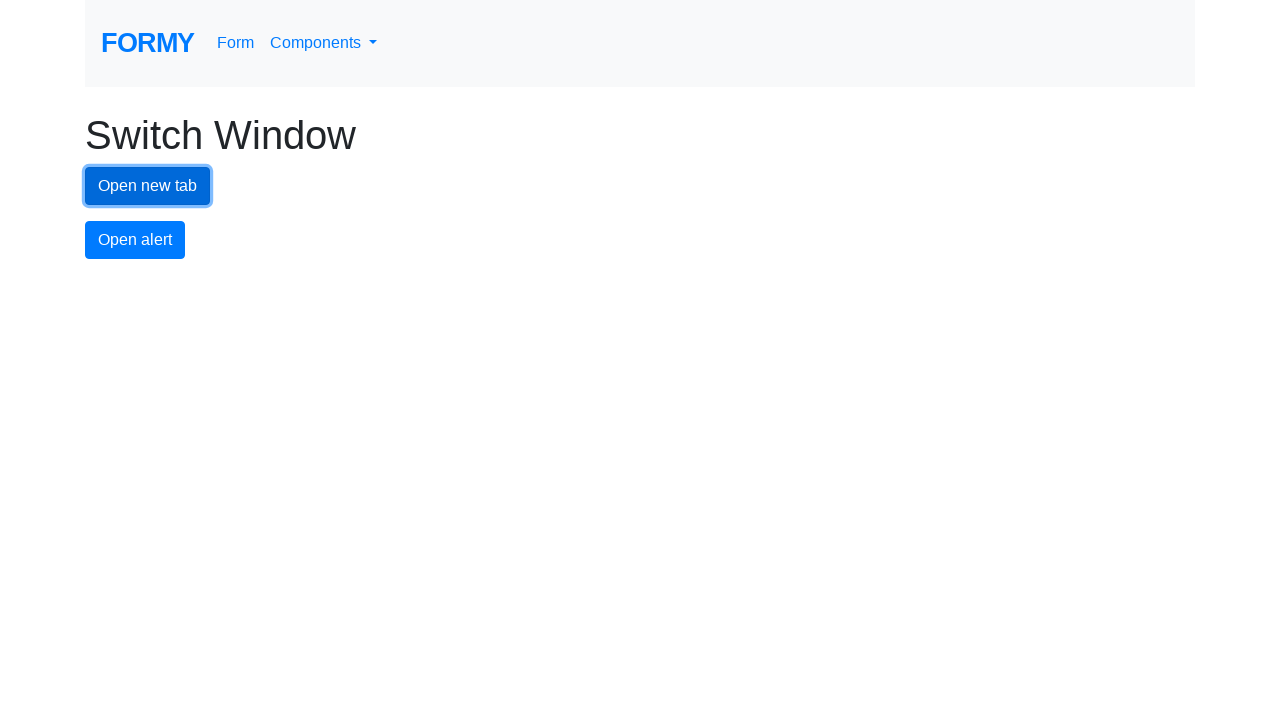

Waited on new tab
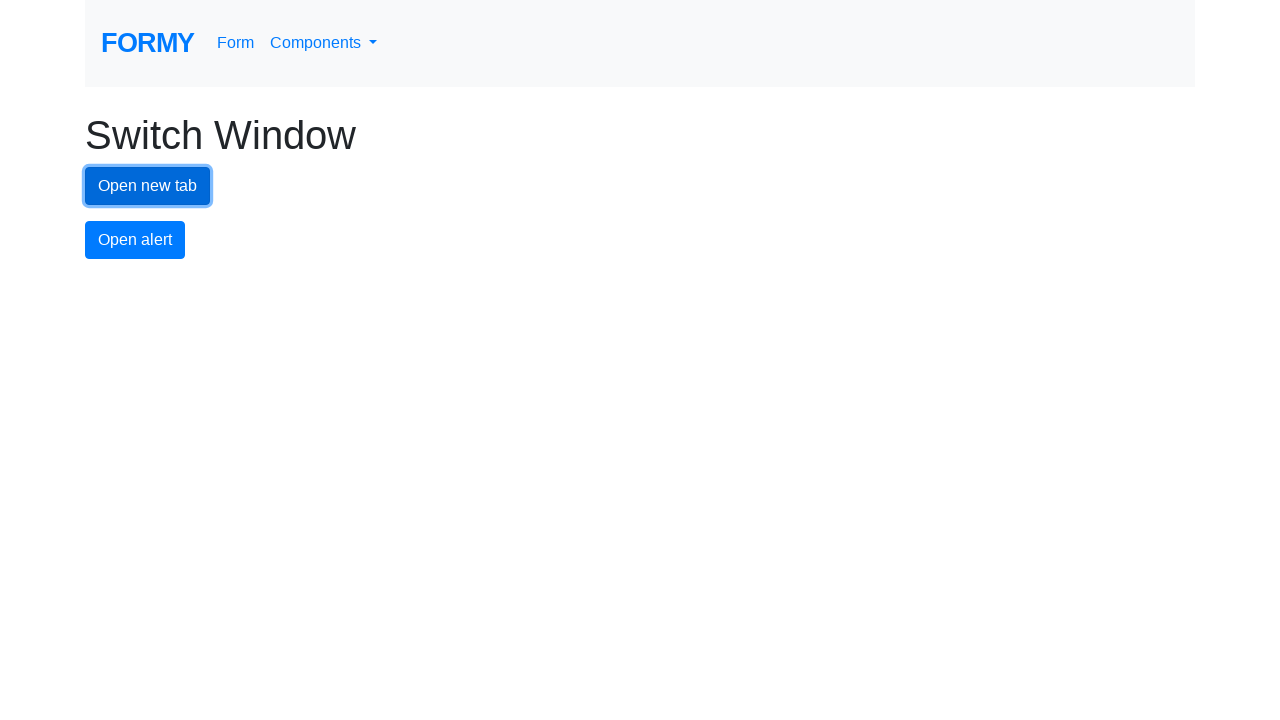

Closed new tab
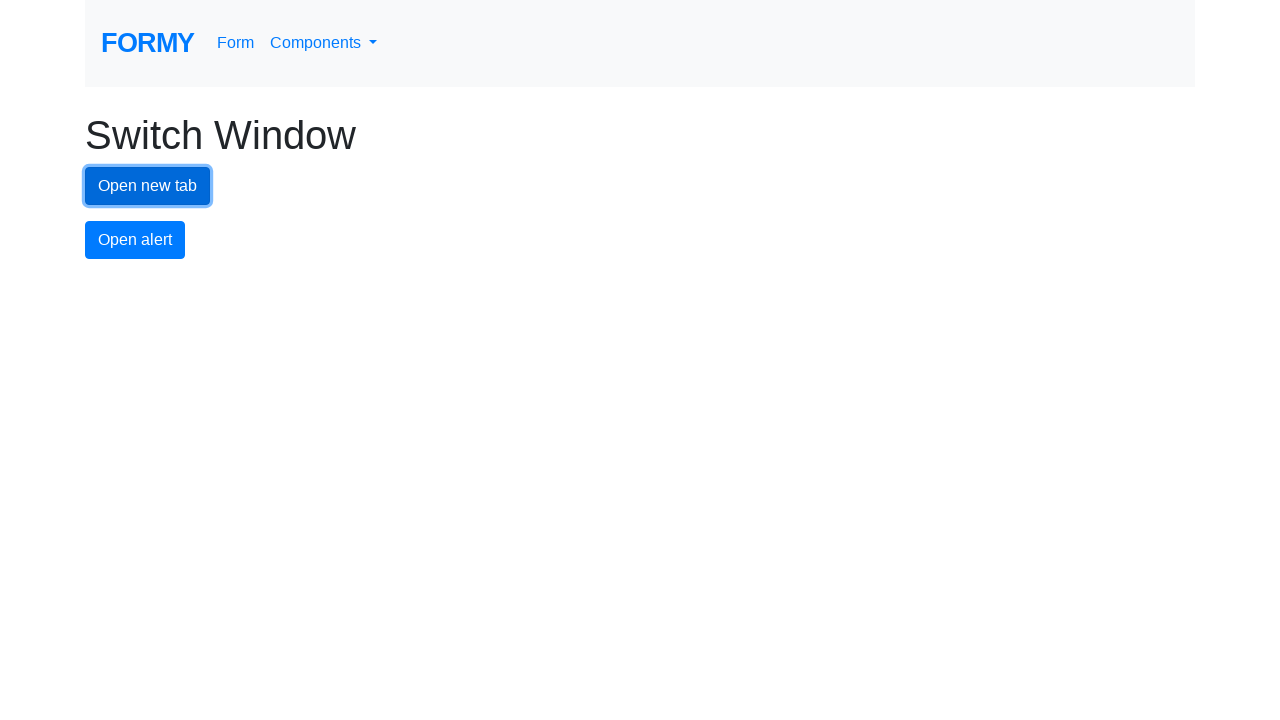

Switched focus back to original page
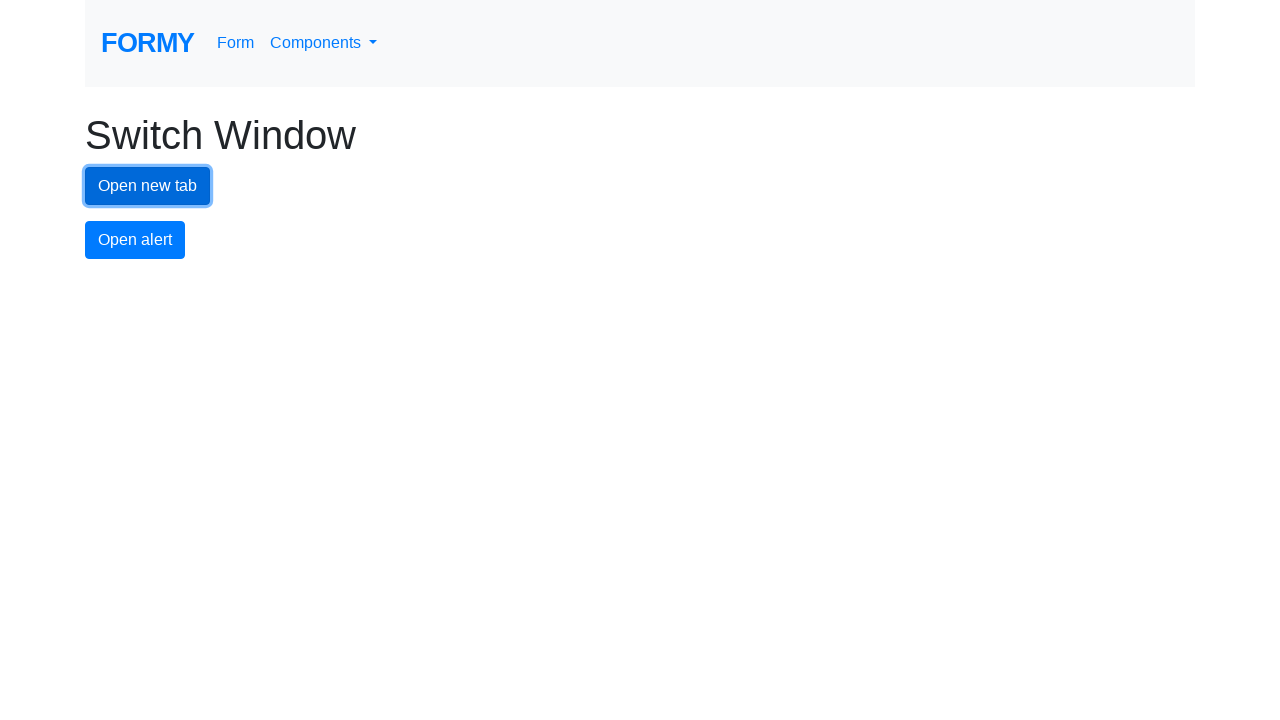

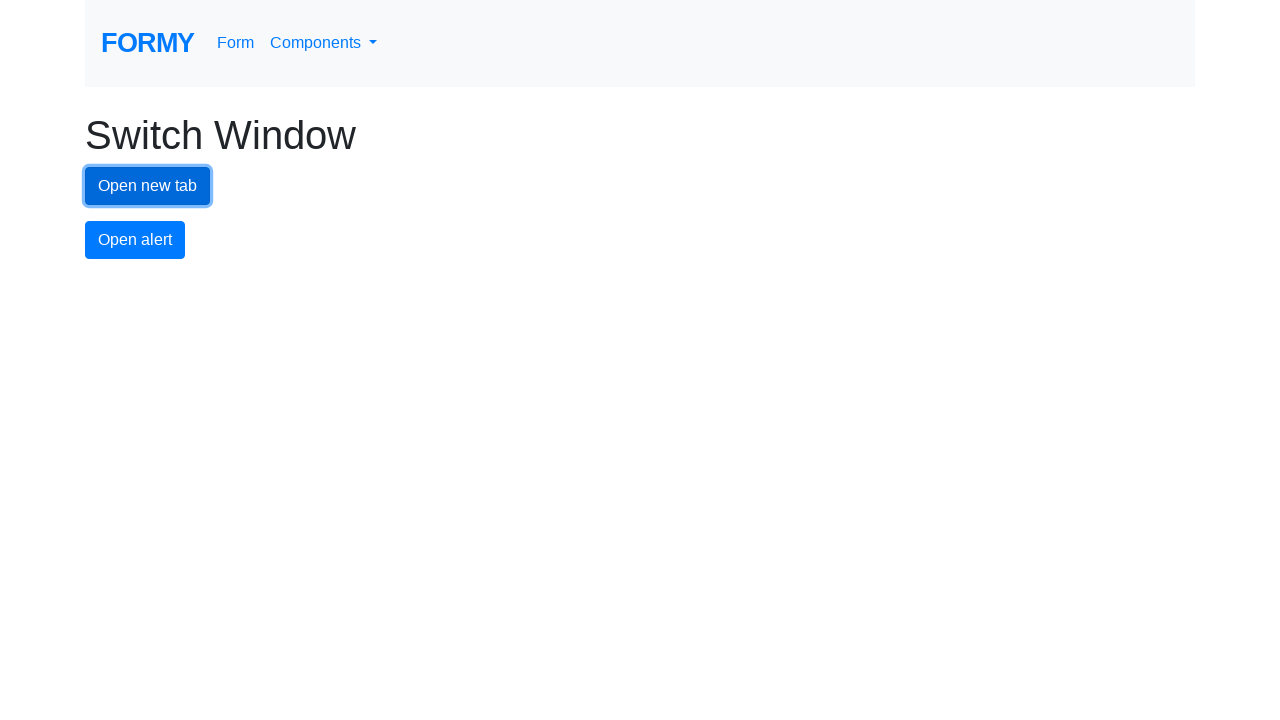